Tests checkbox functionality by clicking three different checkboxes on a form testing page

Starting URL: https://formy-project.herokuapp.com/checkbox

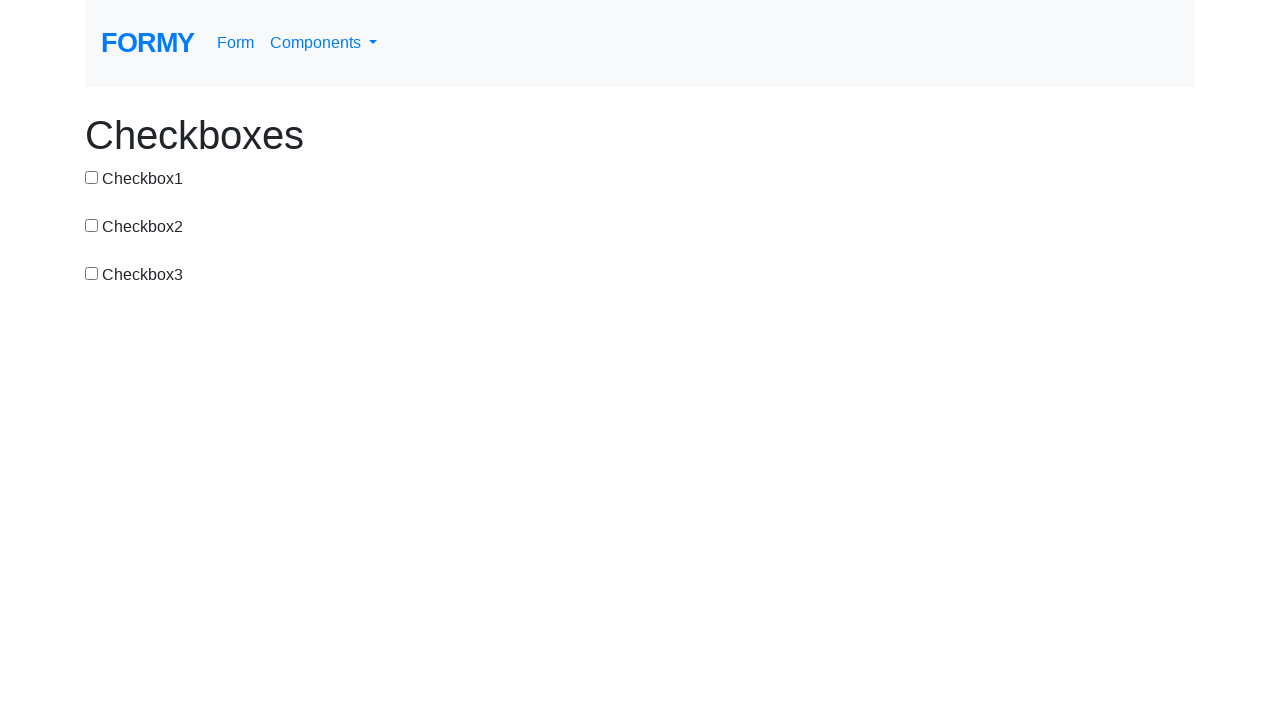

Navigated to checkbox testing page
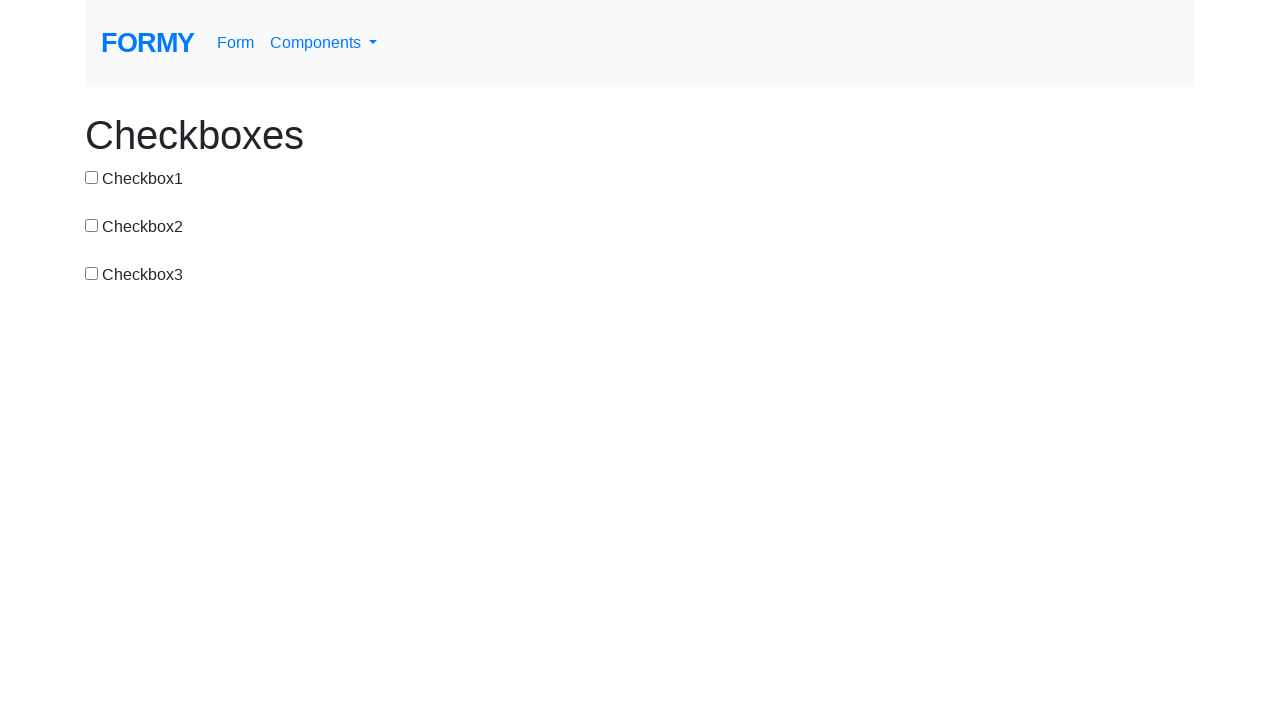

Clicked first checkbox at (92, 177) on #checkbox-1
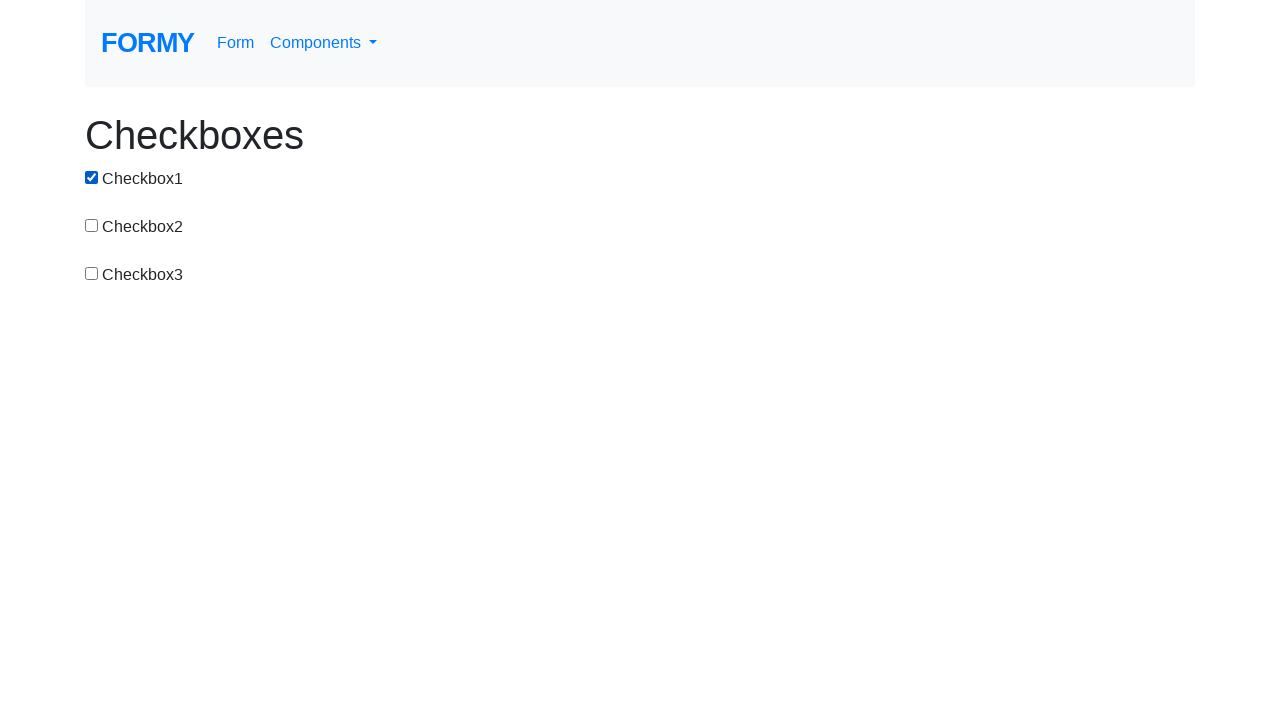

Clicked second checkbox at (92, 225) on #checkbox-2
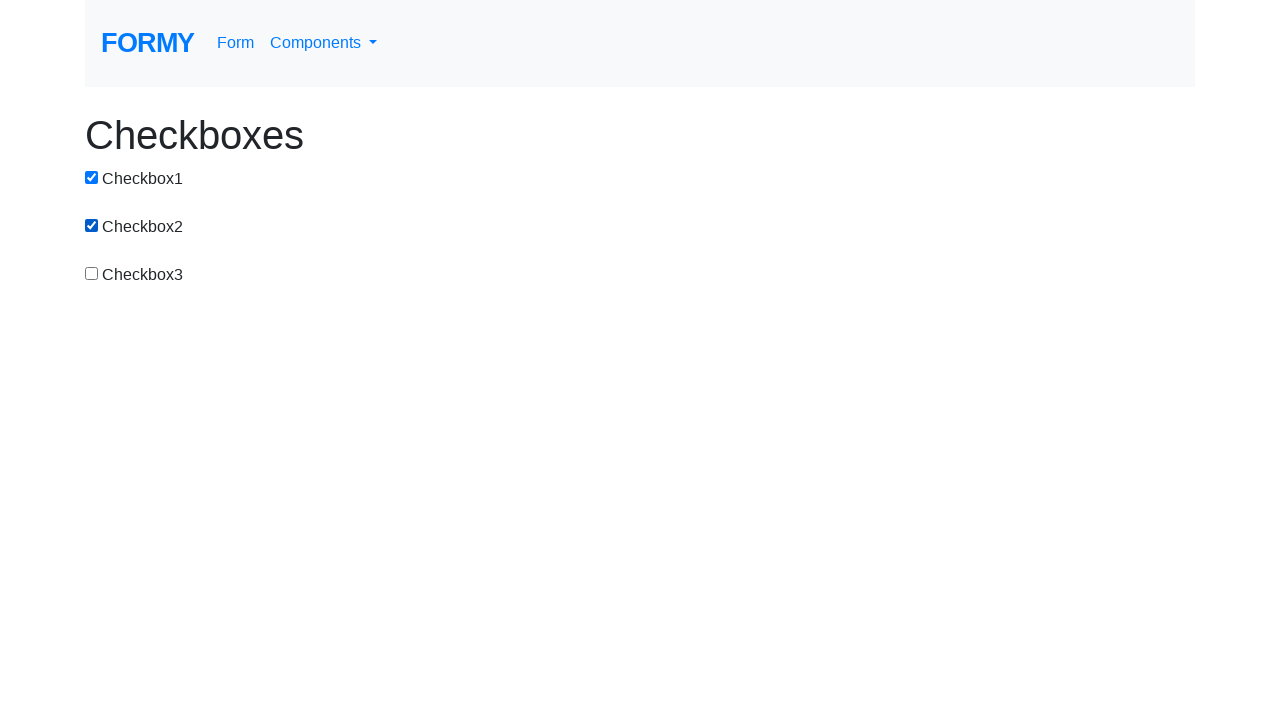

Clicked third checkbox at (92, 273) on #checkbox-3
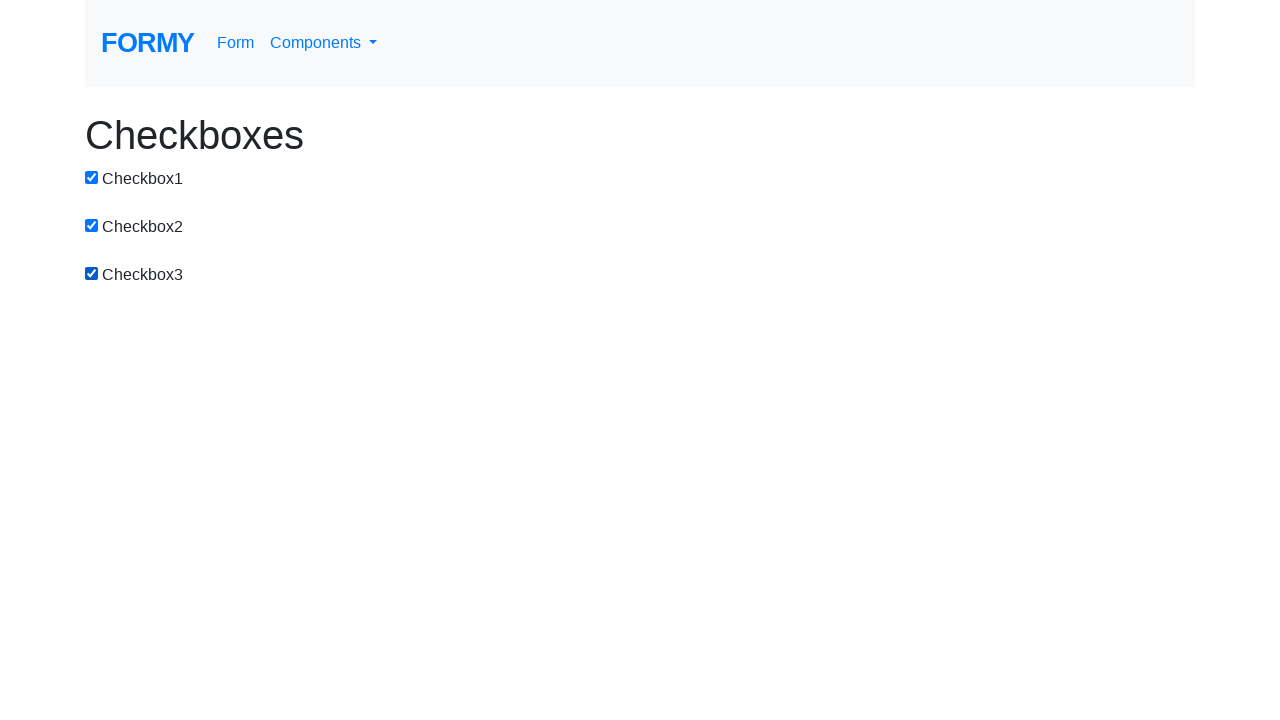

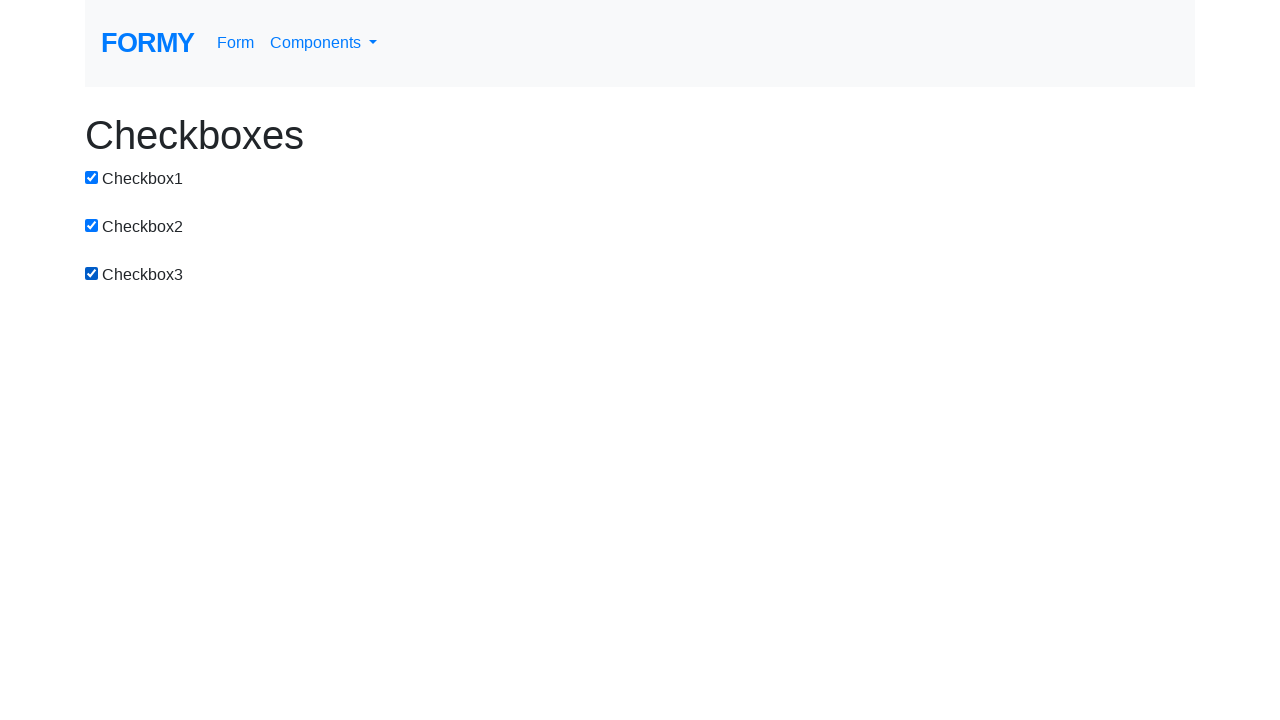